Tests that paper cards have glassmorphism styling

Starting URL: https://campusaxis.site/past-papers

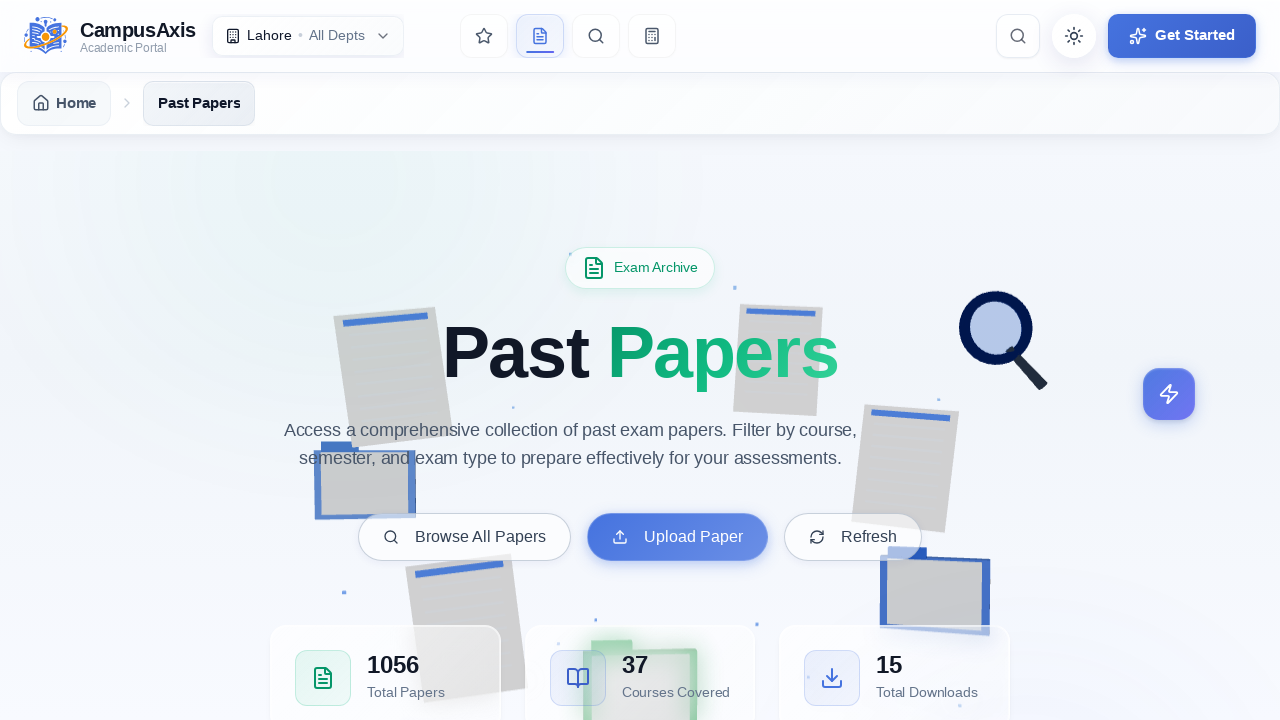

Waited for paper card elements to load
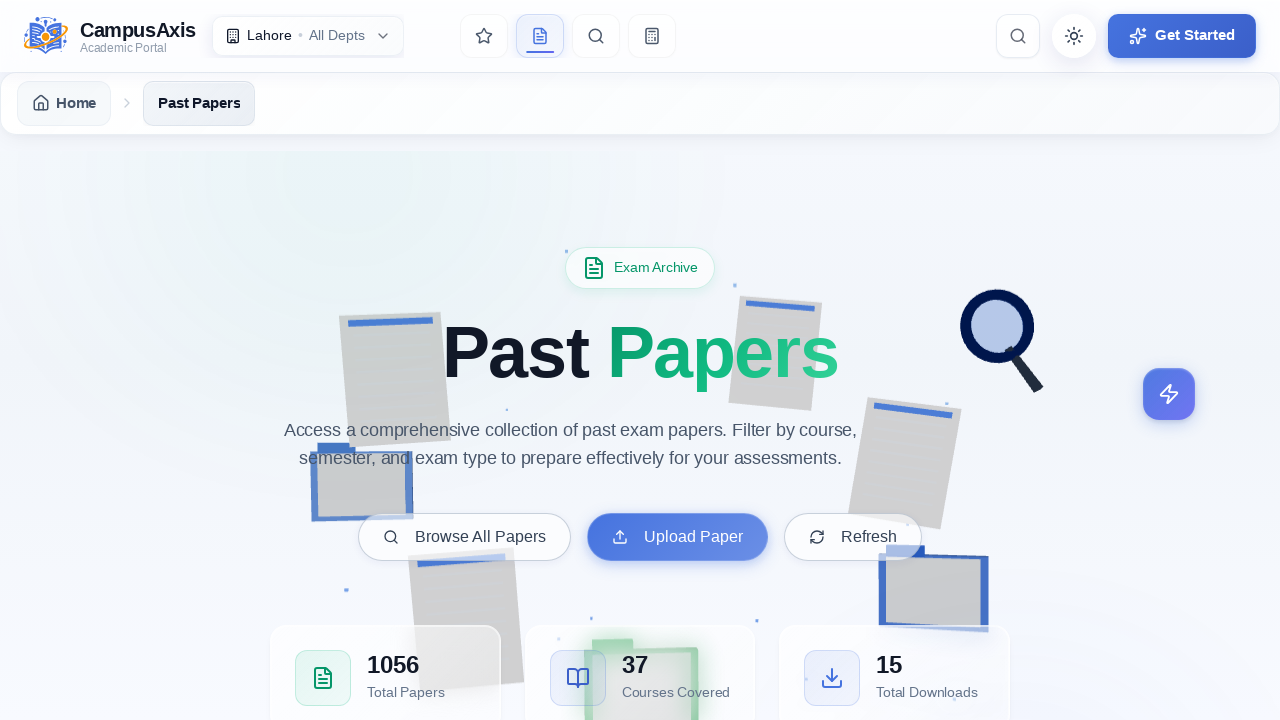

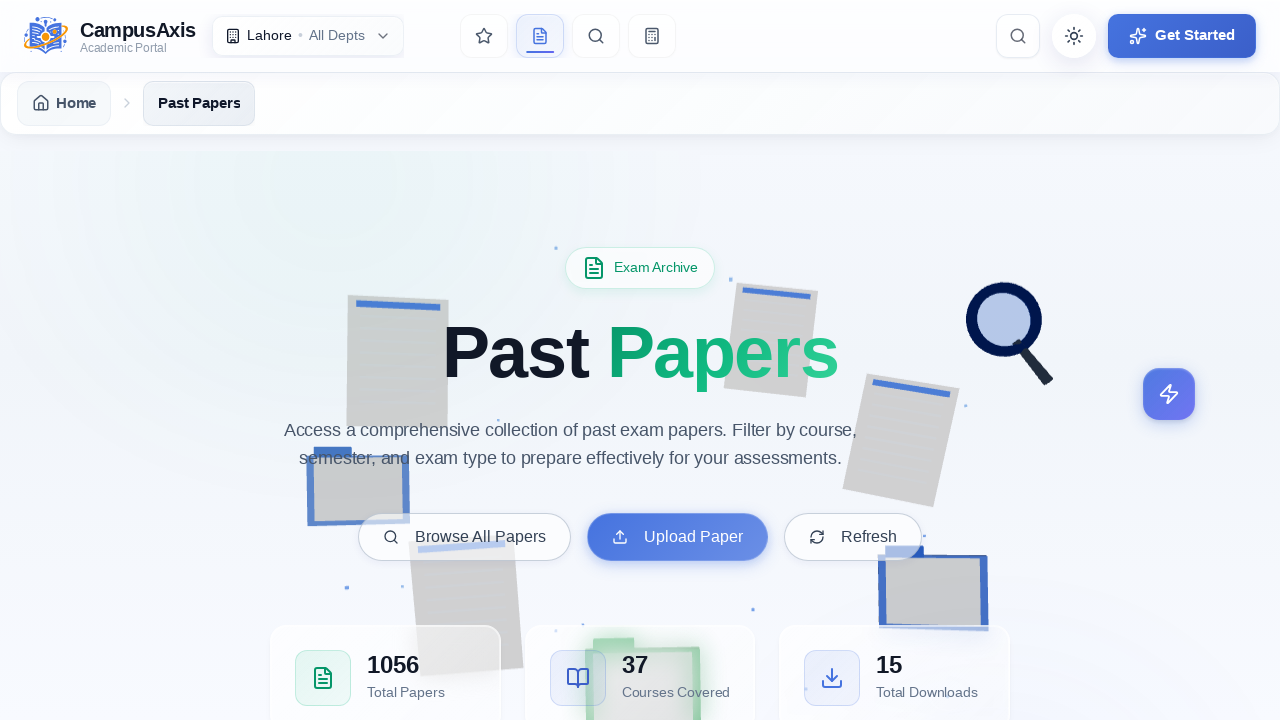